Tests delay functionality by clicking a button and waiting for text to appear on the page

Starting URL: https://qavbox.github.io/demo/delay/

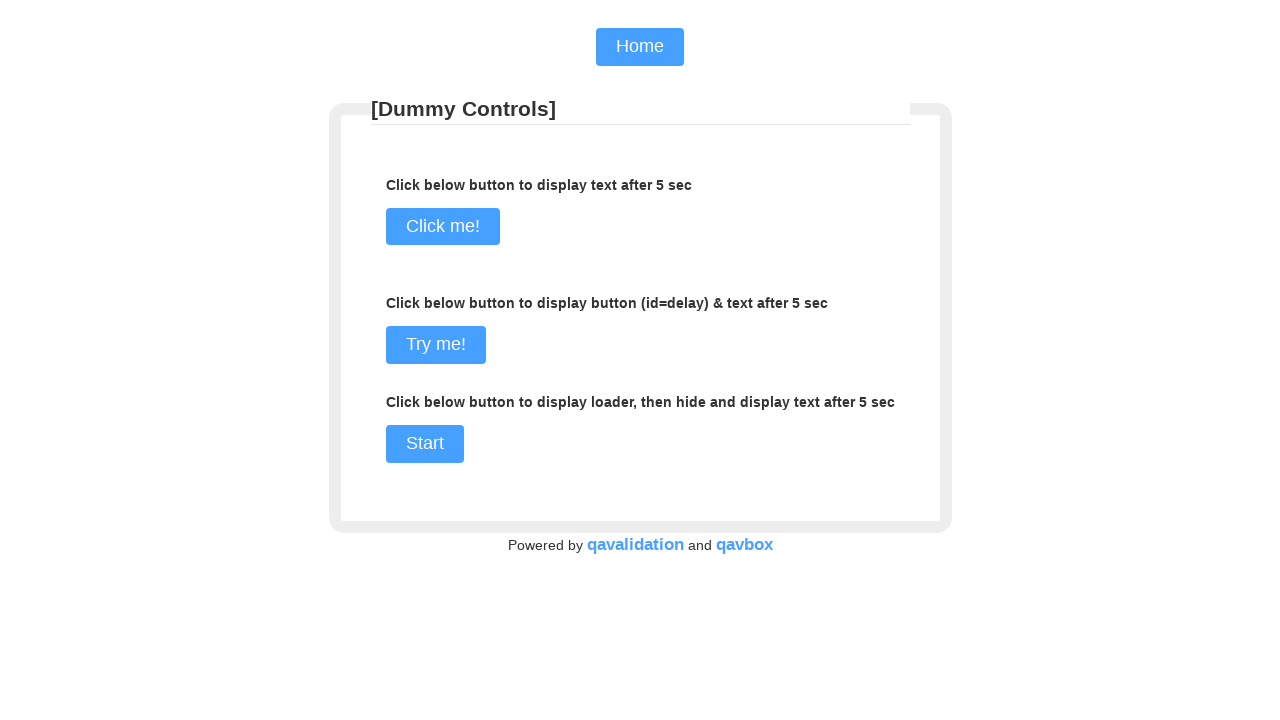

Clicked the commit button to trigger delay at (442, 227) on input[name='commit']
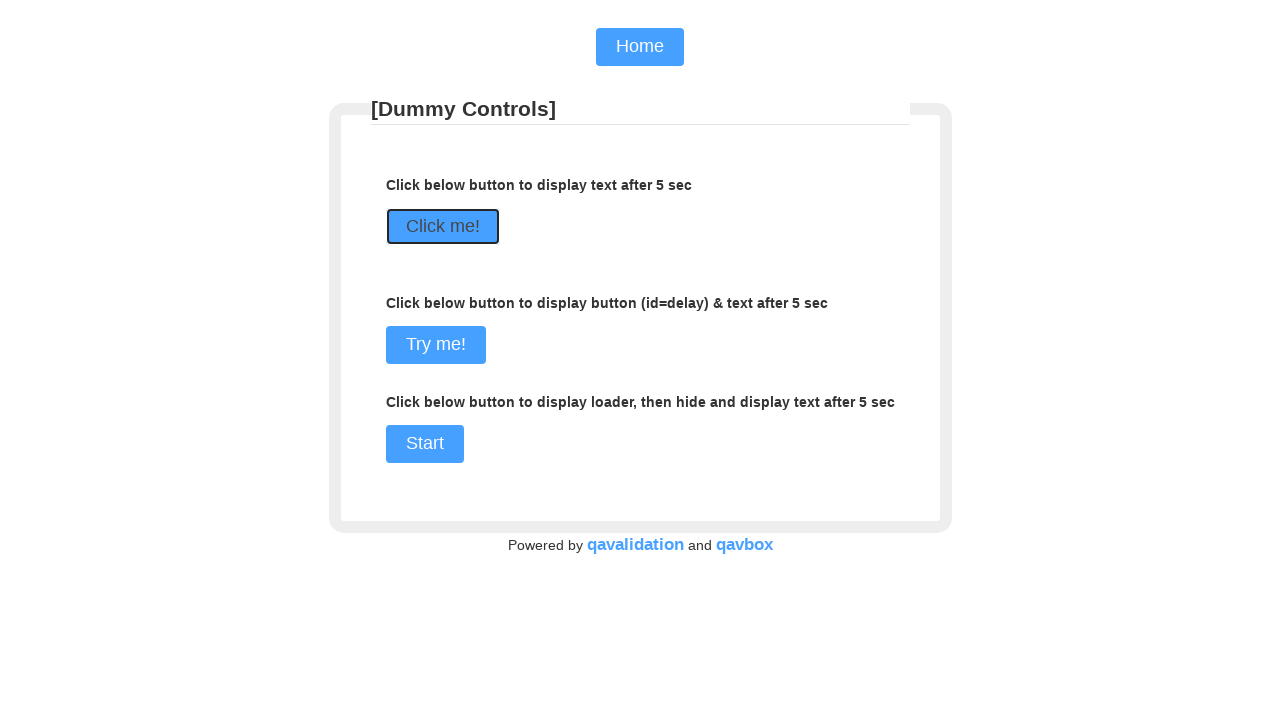

Waited for 'here!' text to appear in element with id='two'
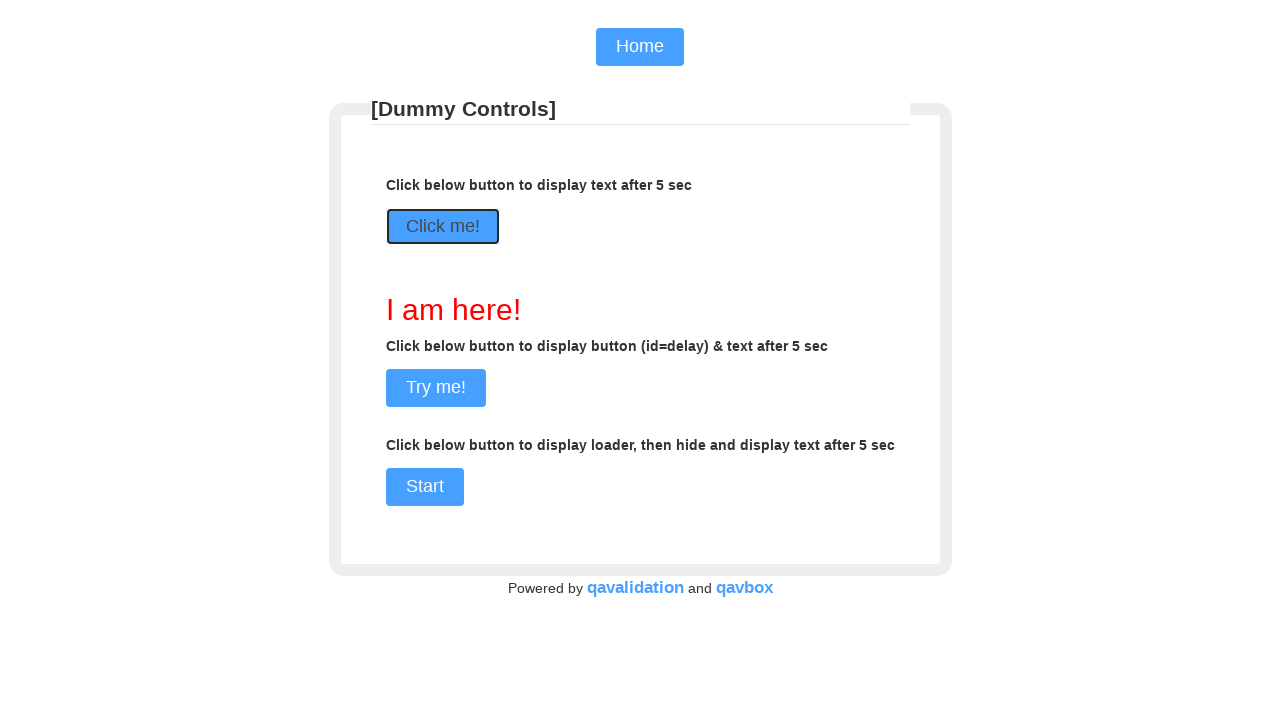

Verified that 'here!' text appeared in the element
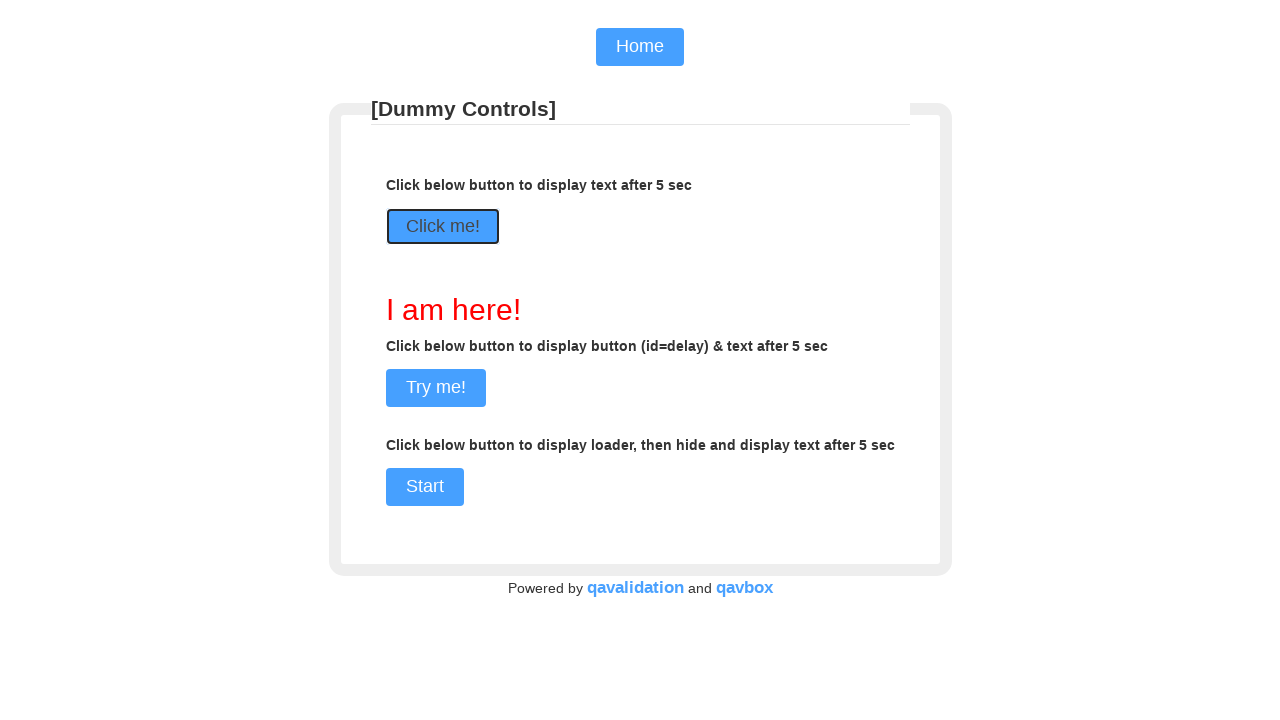

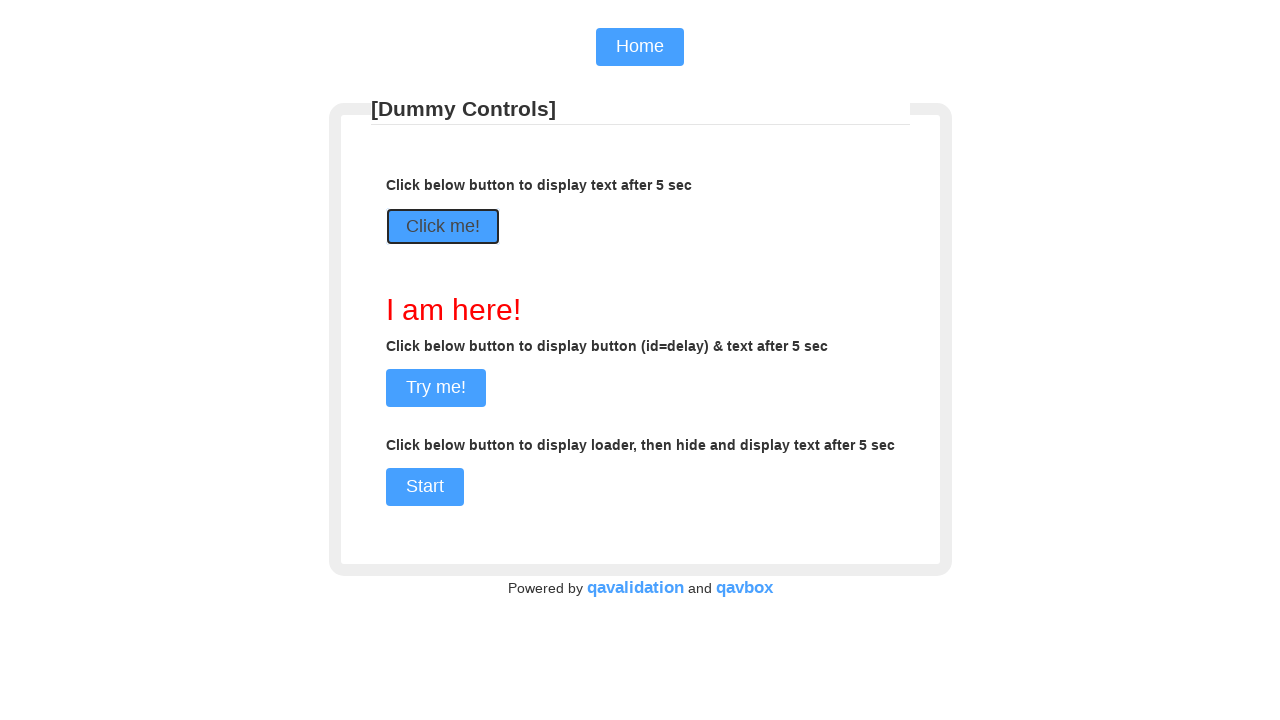